Tests static dropdown selection using different methods: by index, by visible text, and by value

Starting URL: https://rahulshettyacademy.com/dropdownsPractise/

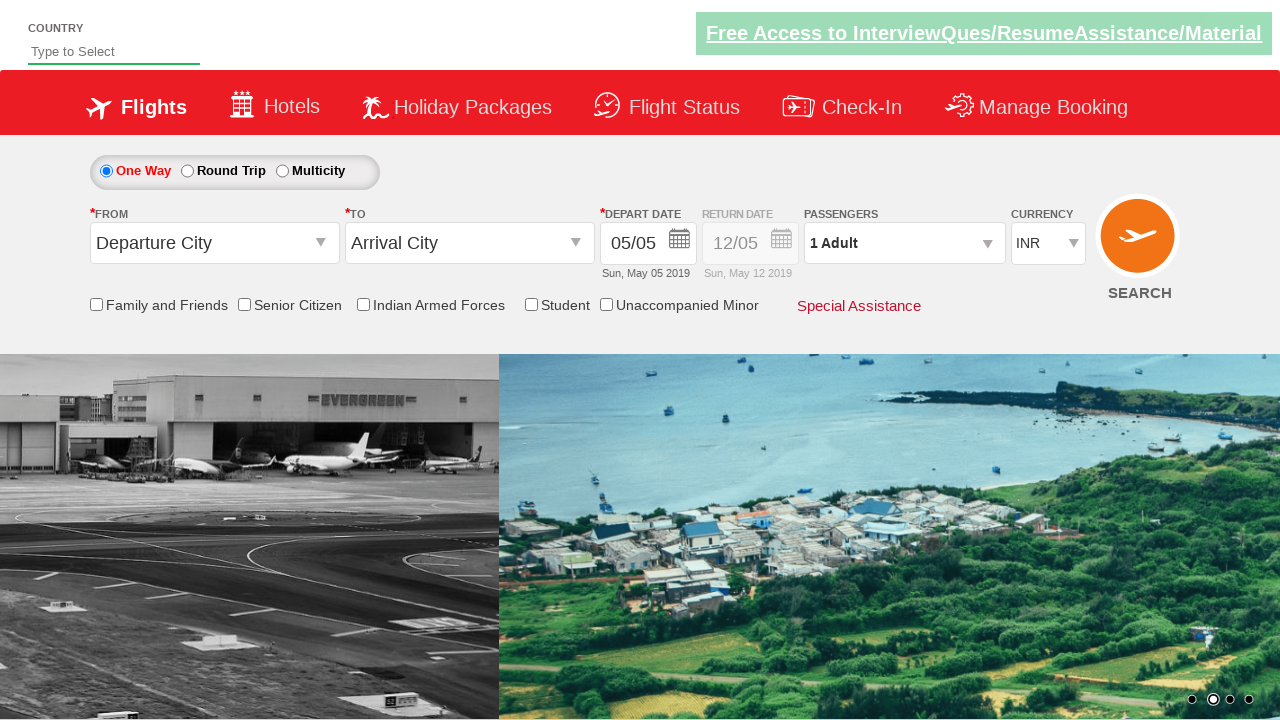

Selected dropdown option by index 3 on #ctl00_mainContent_DropDownListCurrency
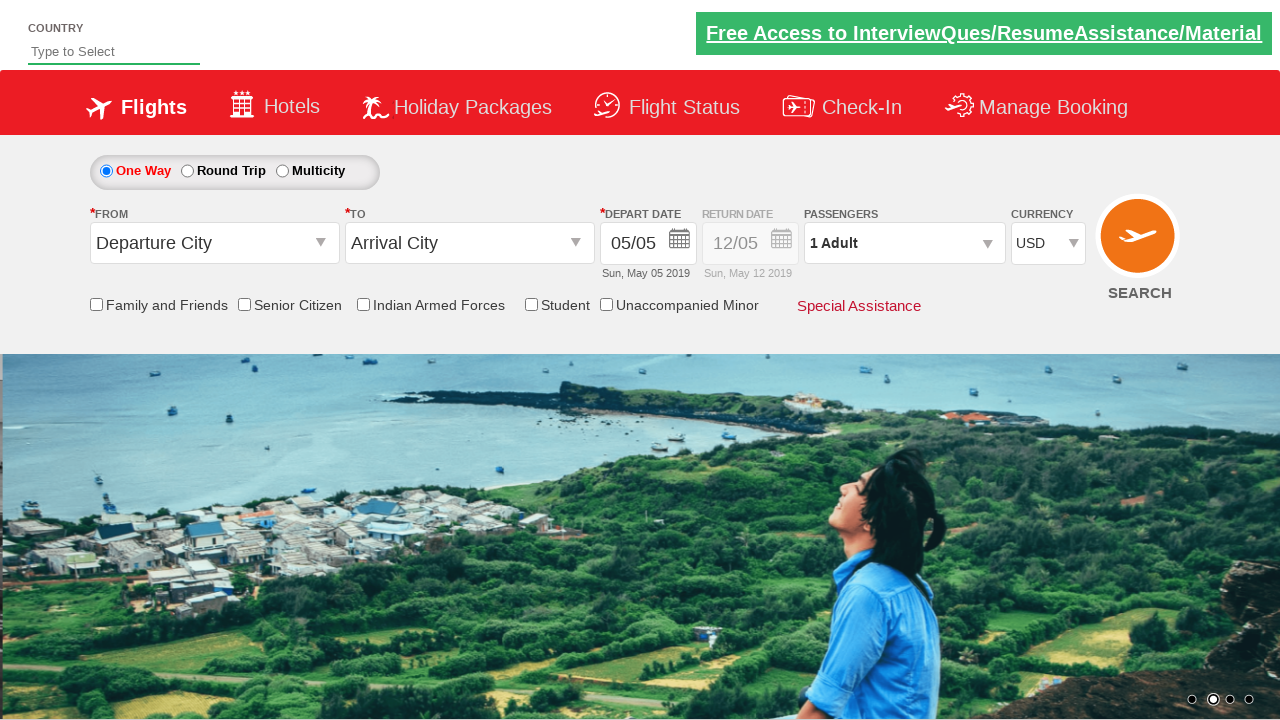

Waited 1000ms for dropdown to be ready
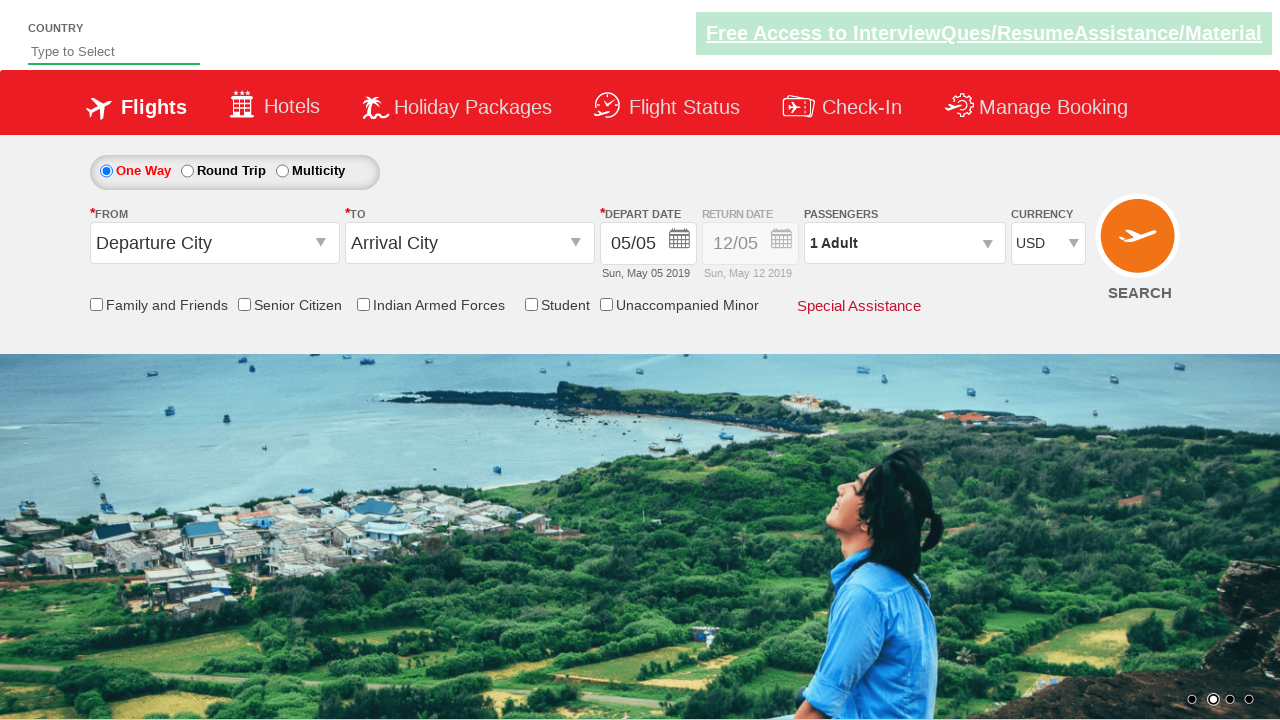

Selected dropdown option by visible text 'AED' on #ctl00_mainContent_DropDownListCurrency
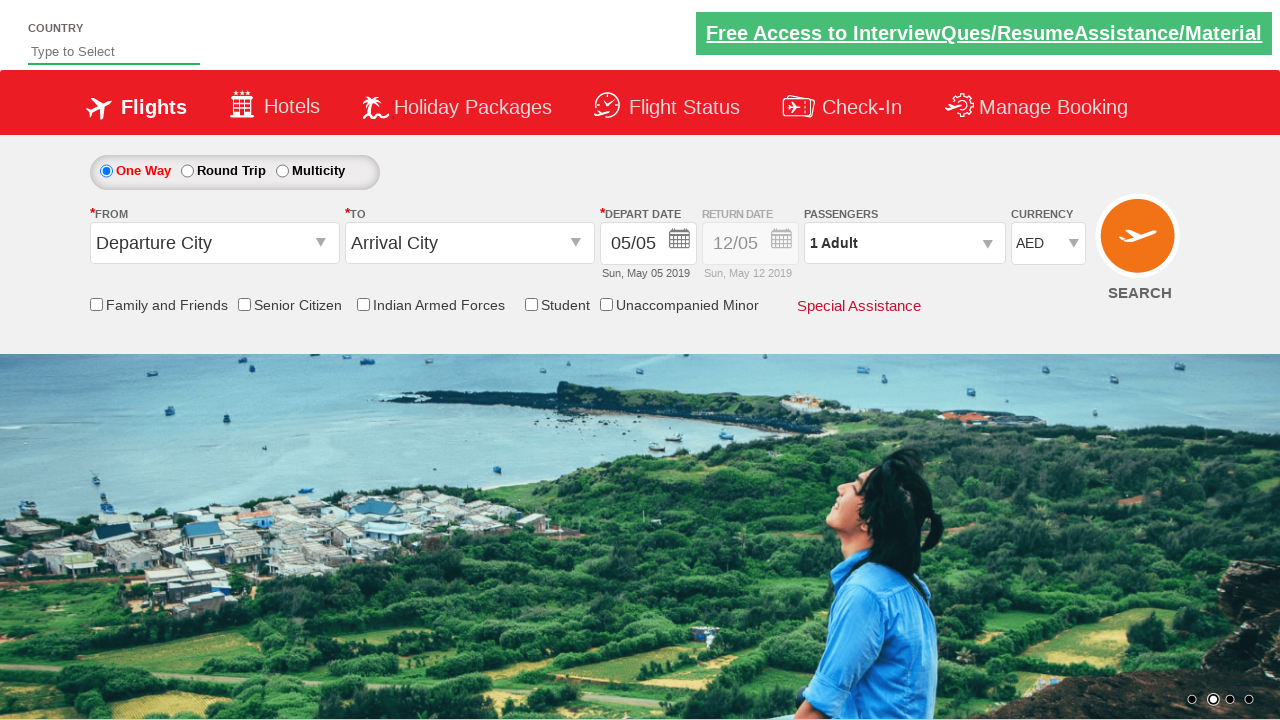

Waited 1000ms for dropdown to be ready
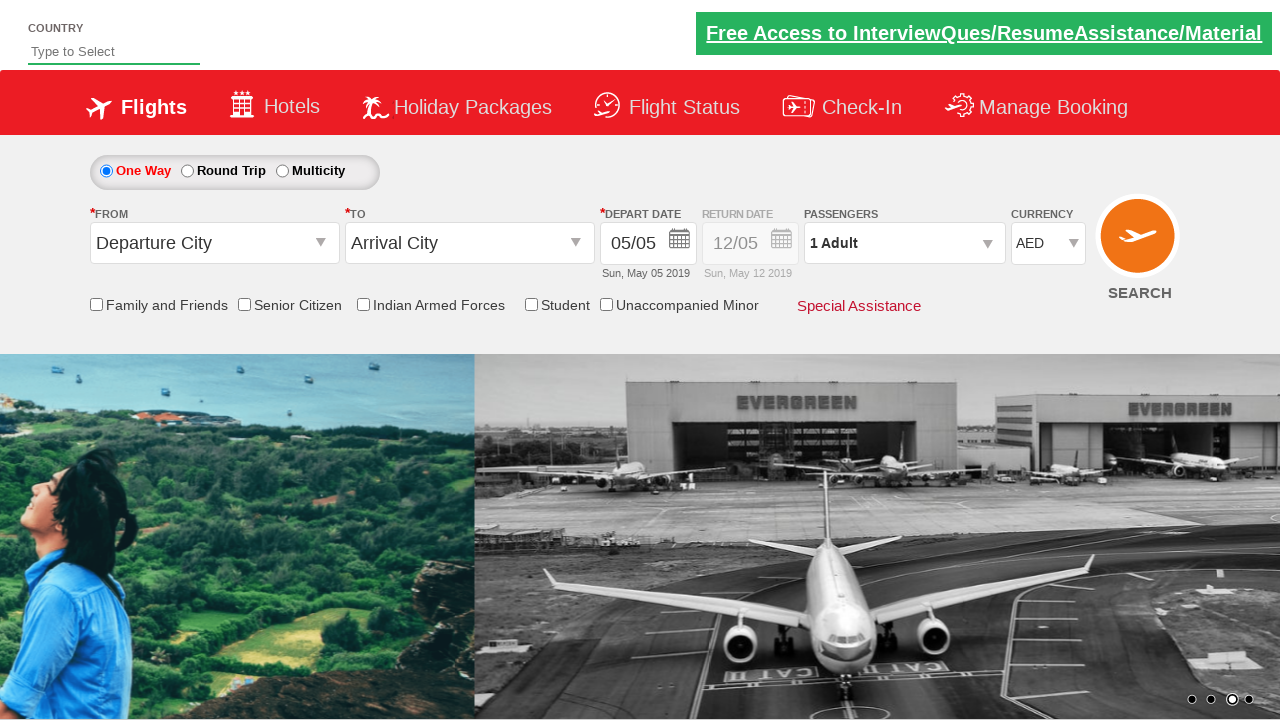

Selected dropdown option by value 'INR' on #ctl00_mainContent_DropDownListCurrency
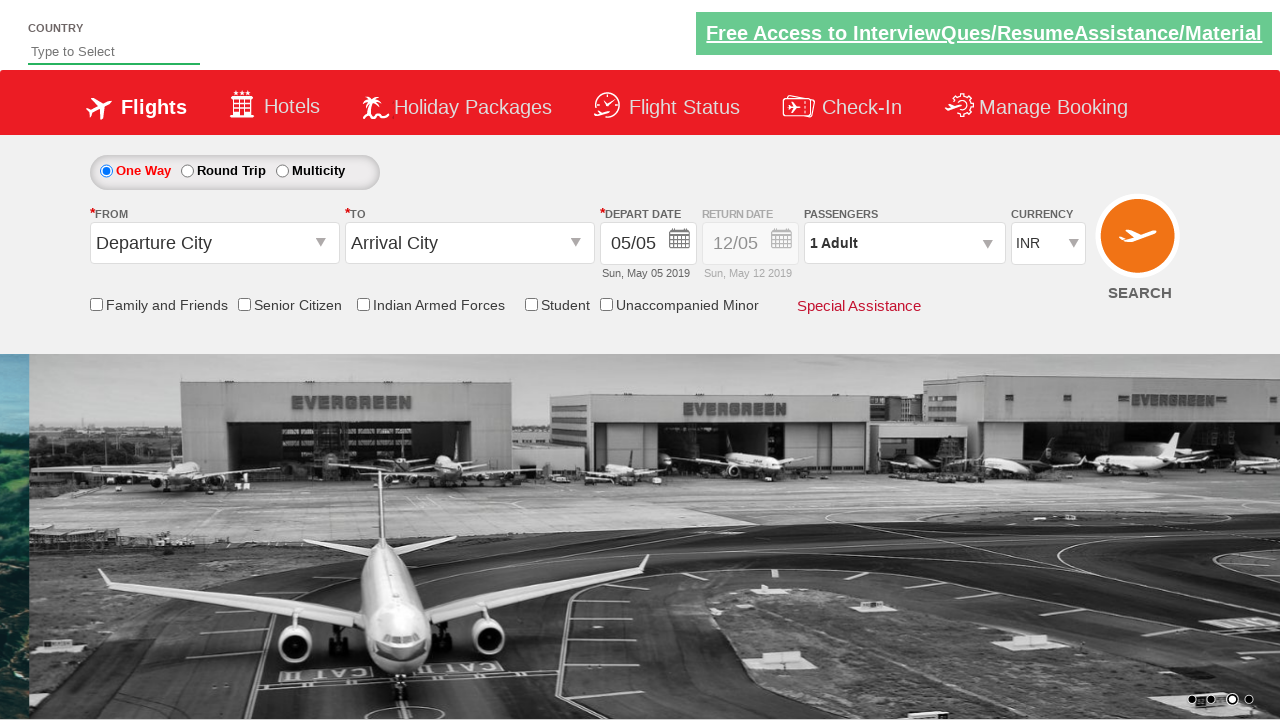

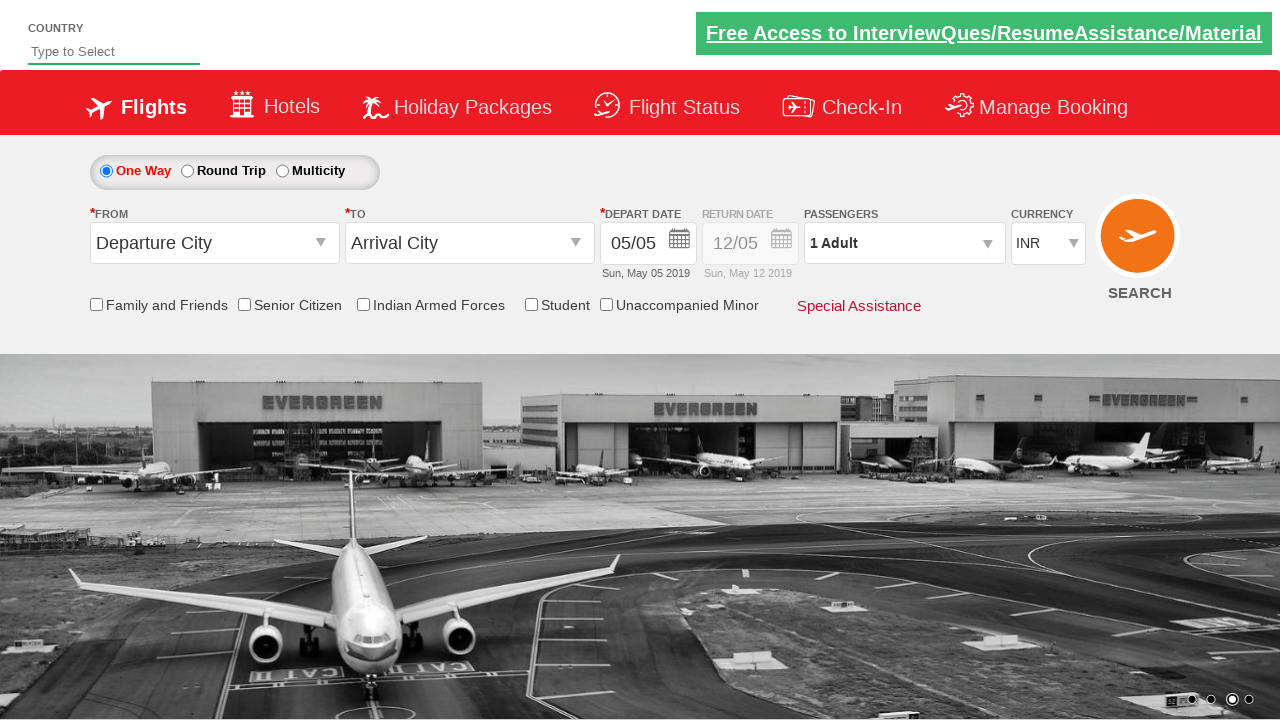